Tests the Automation Exercise website by verifying the number of links on the homepage, clicking on the Products link, and verifying that a special offer element is displayed.

Starting URL: https://www.automationexercise.com/

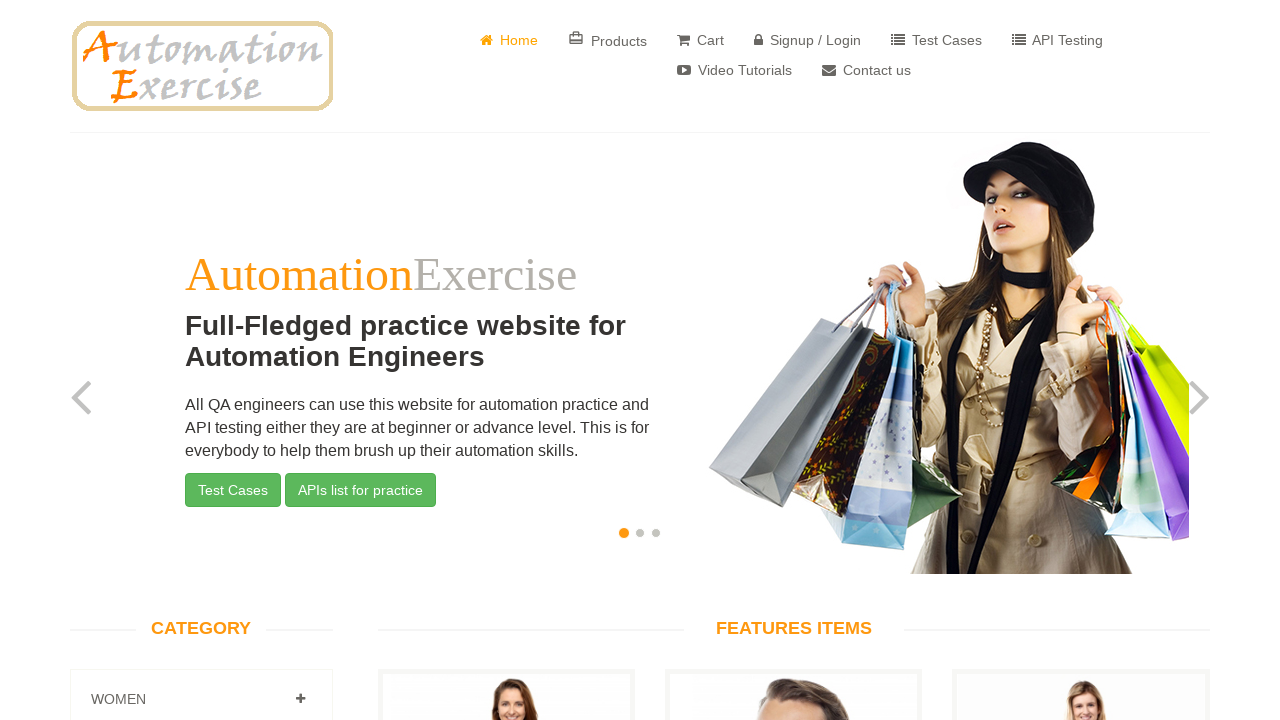

Waited for links to load on homepage
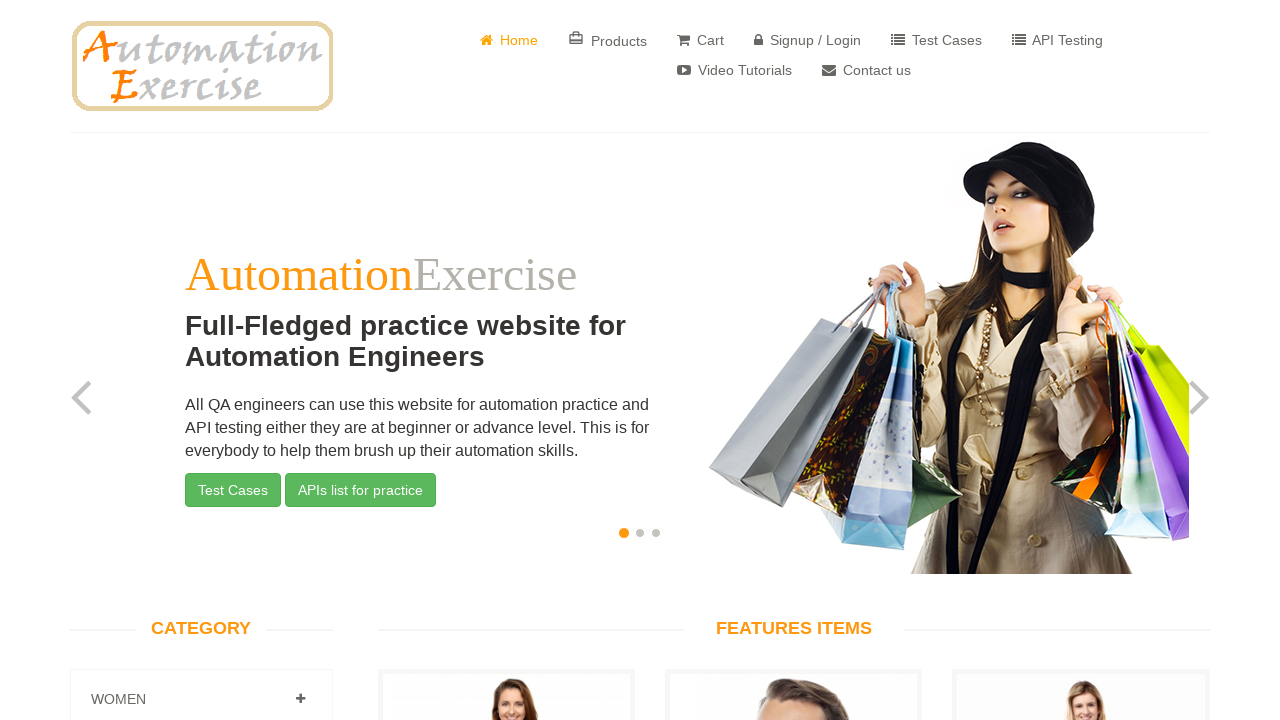

Retrieved all link elements - found 147 links
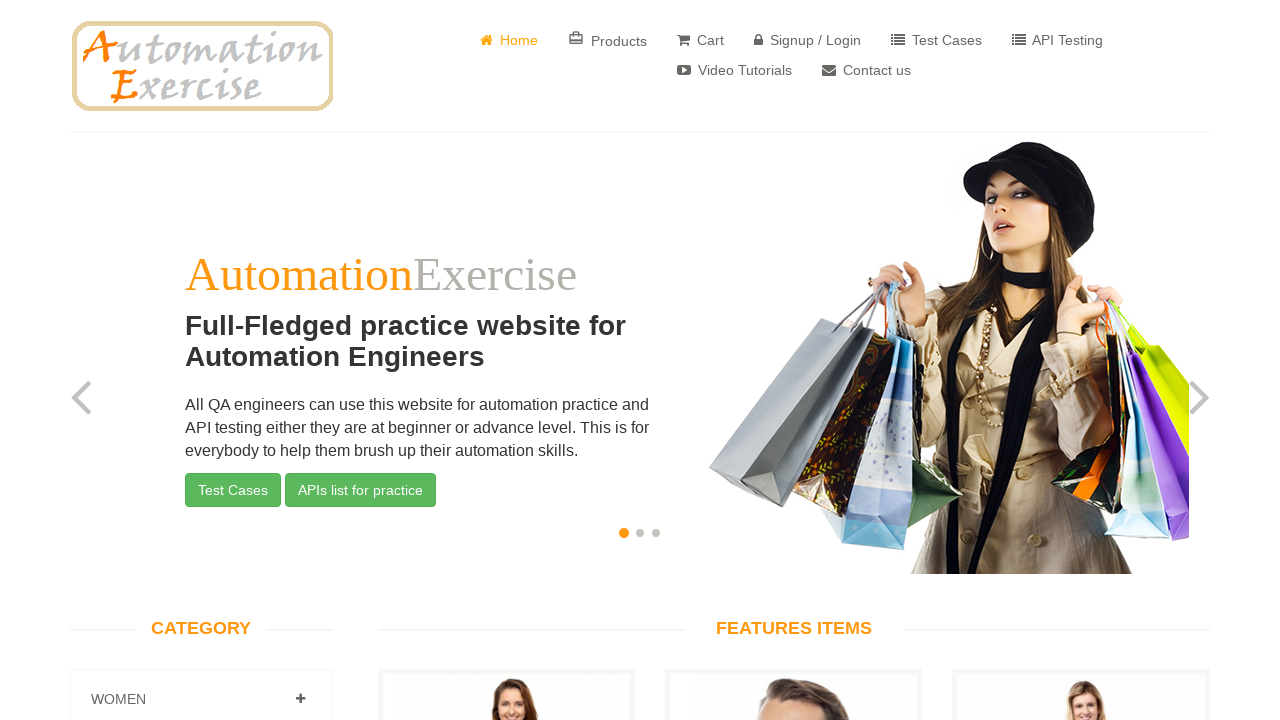

Clicked on Products link at (608, 40) on a:has-text('Products')
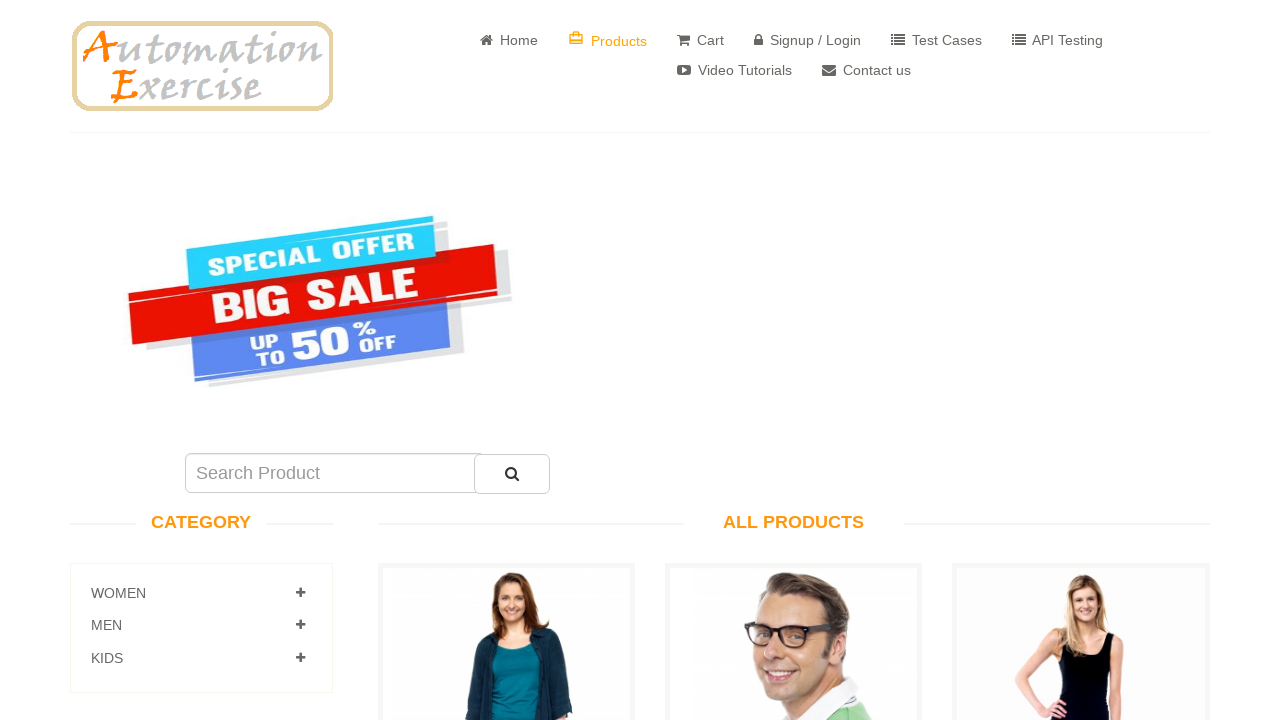

Waited for special offer element to load
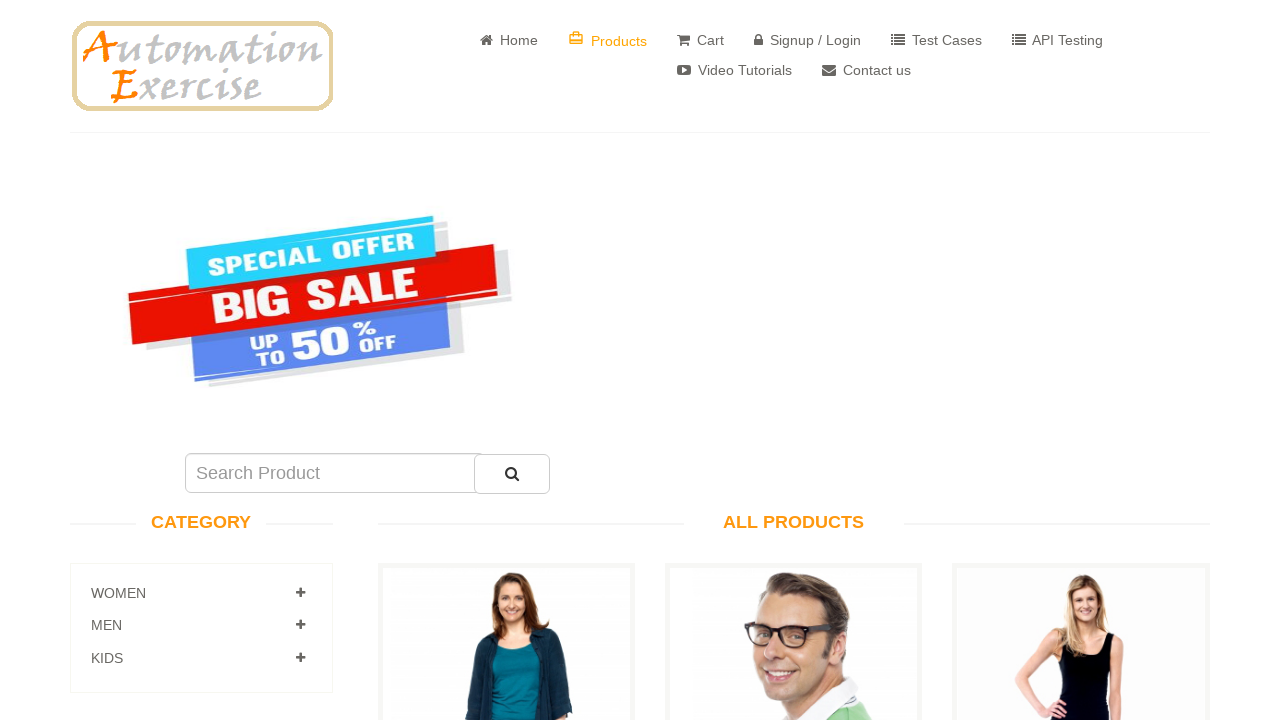

Located special offer element
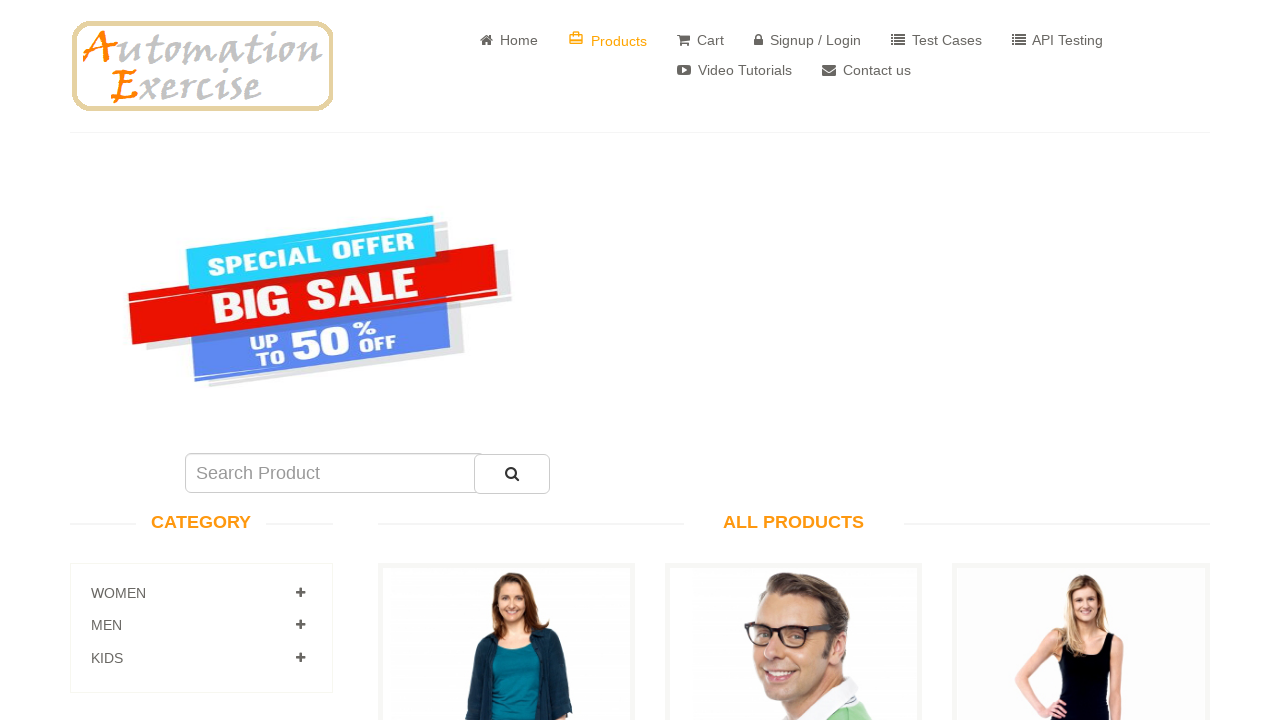

Verified that special offer element is visible
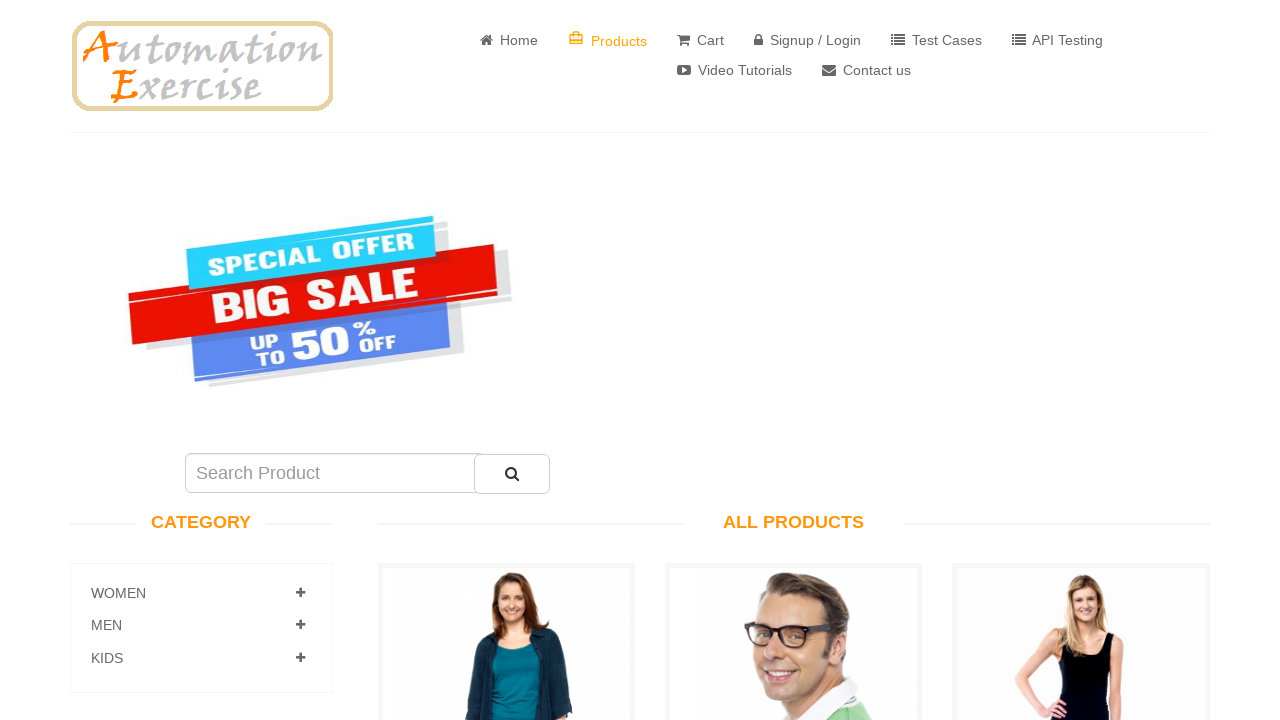

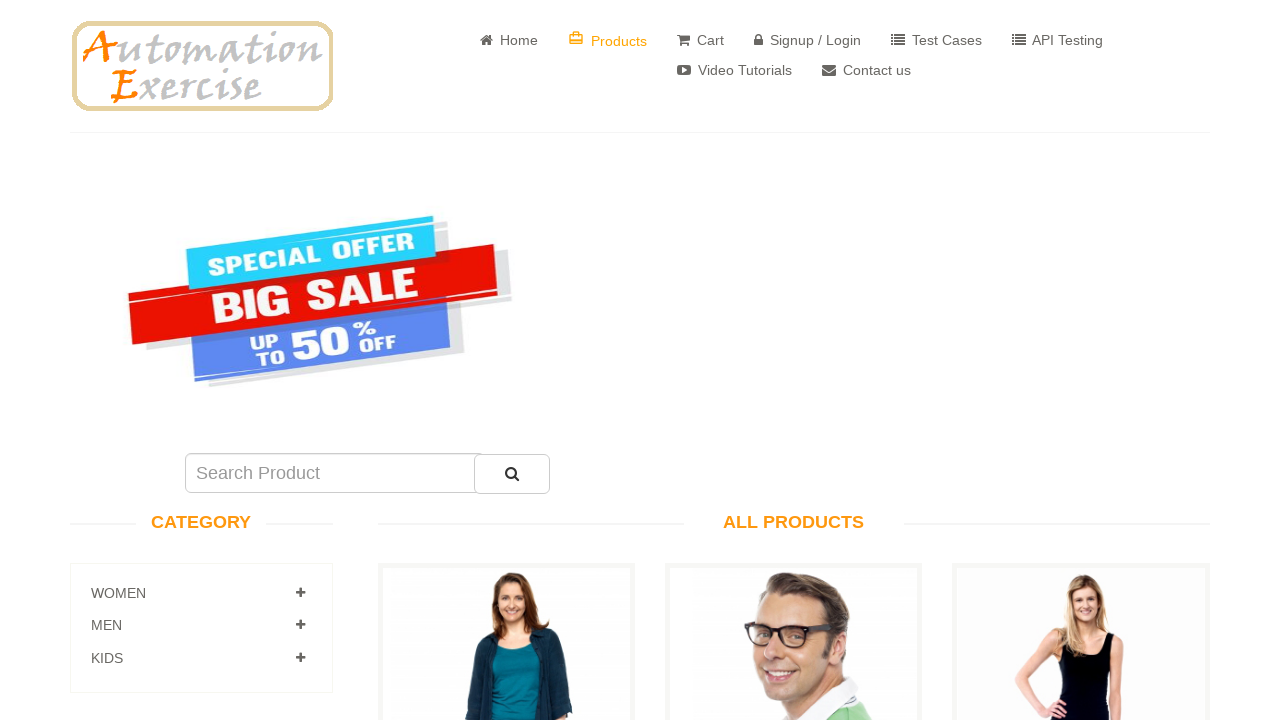